Navigates to Form Authentication page and verifies the label texts are "Username" and "Password"

Starting URL: https://the-internet.herokuapp.com/

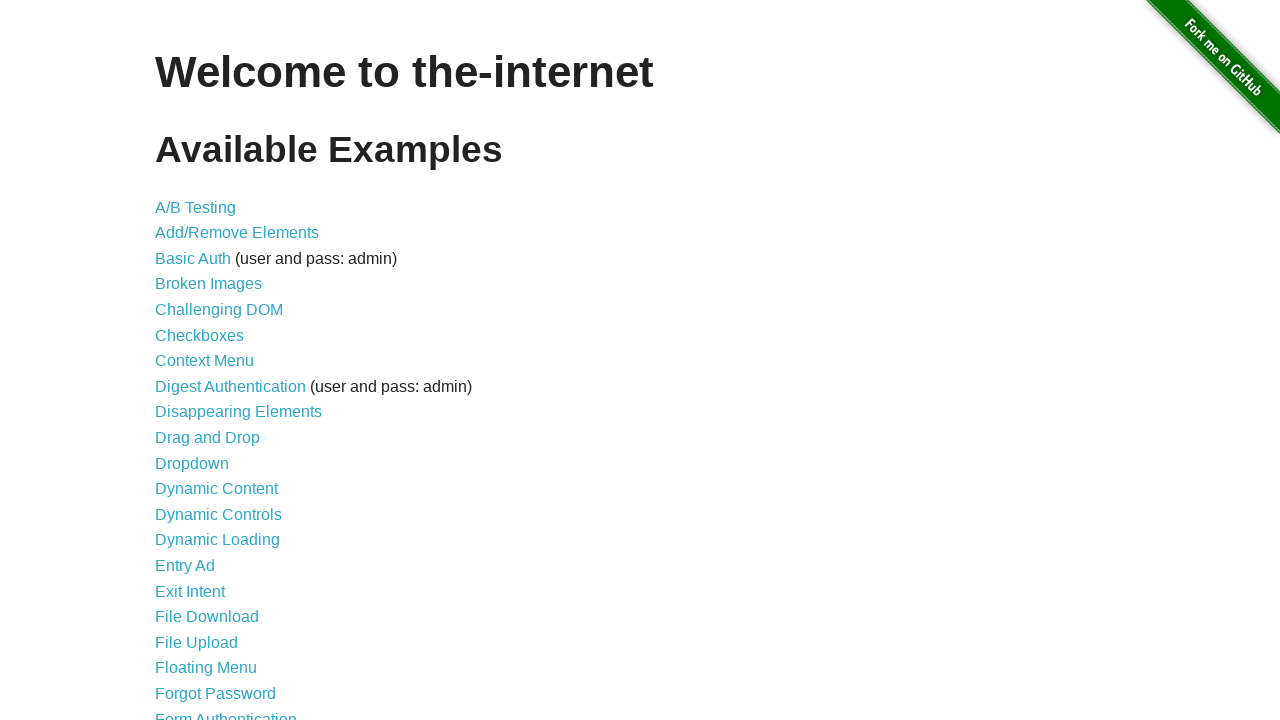

Navigated to the-internet.herokuapp.com homepage
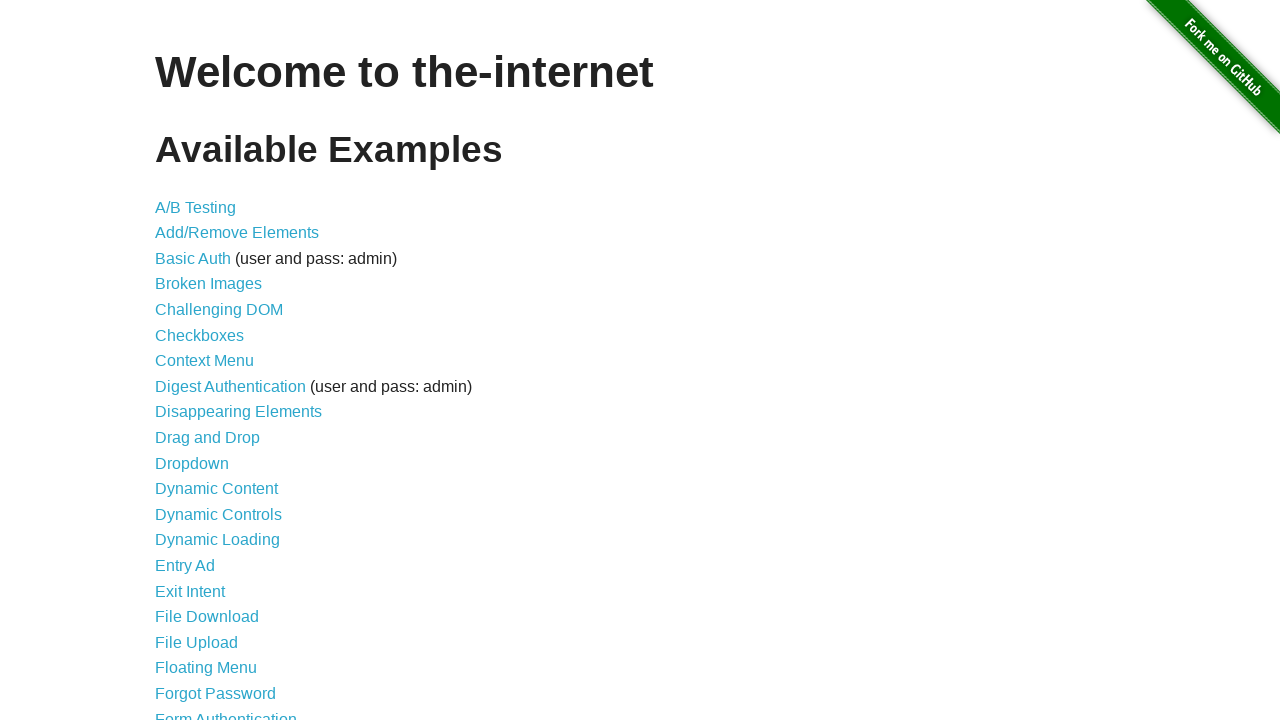

Clicked on Form Authentication link at (226, 712) on text=Form Authentication
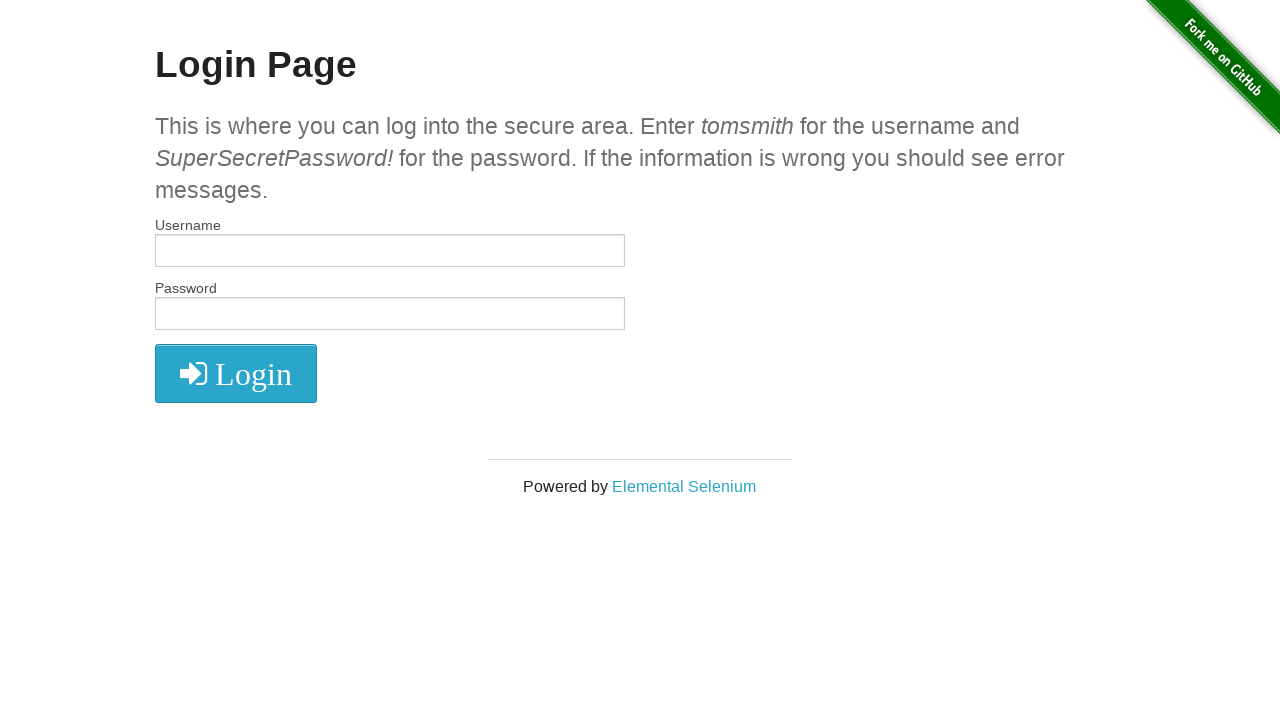

Login form loaded and username field is visible
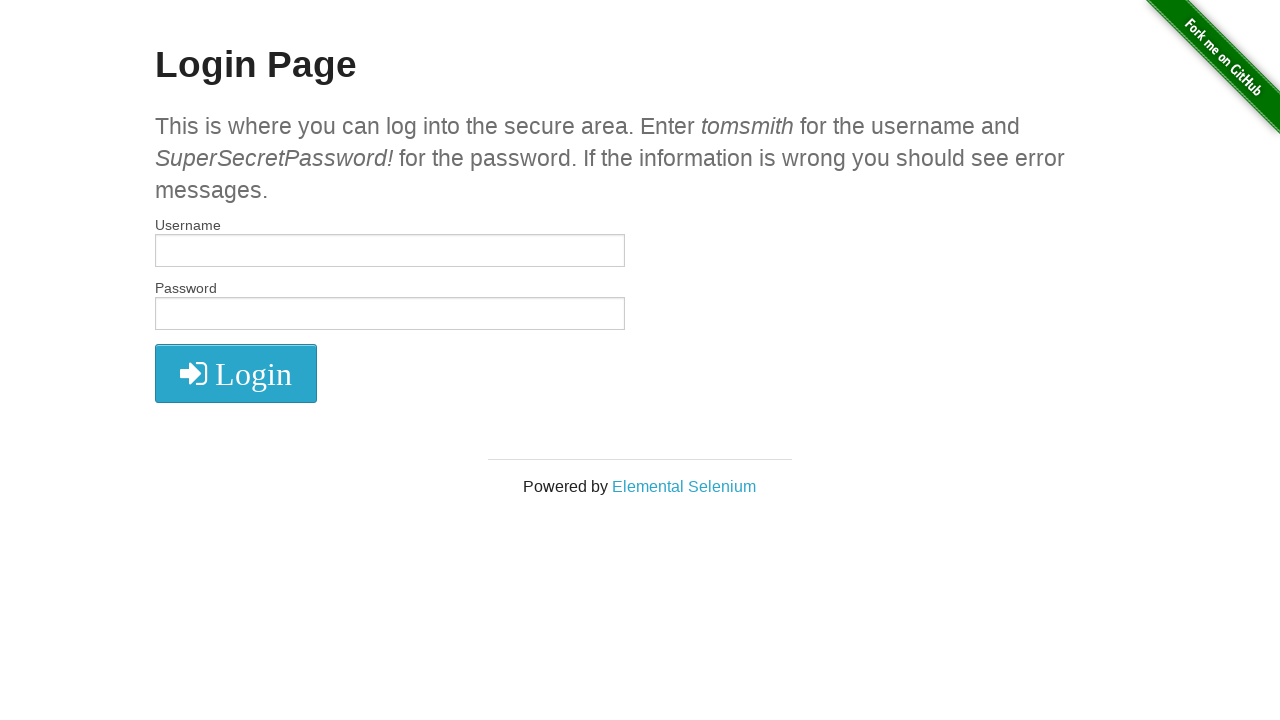

Retrieved all form labels
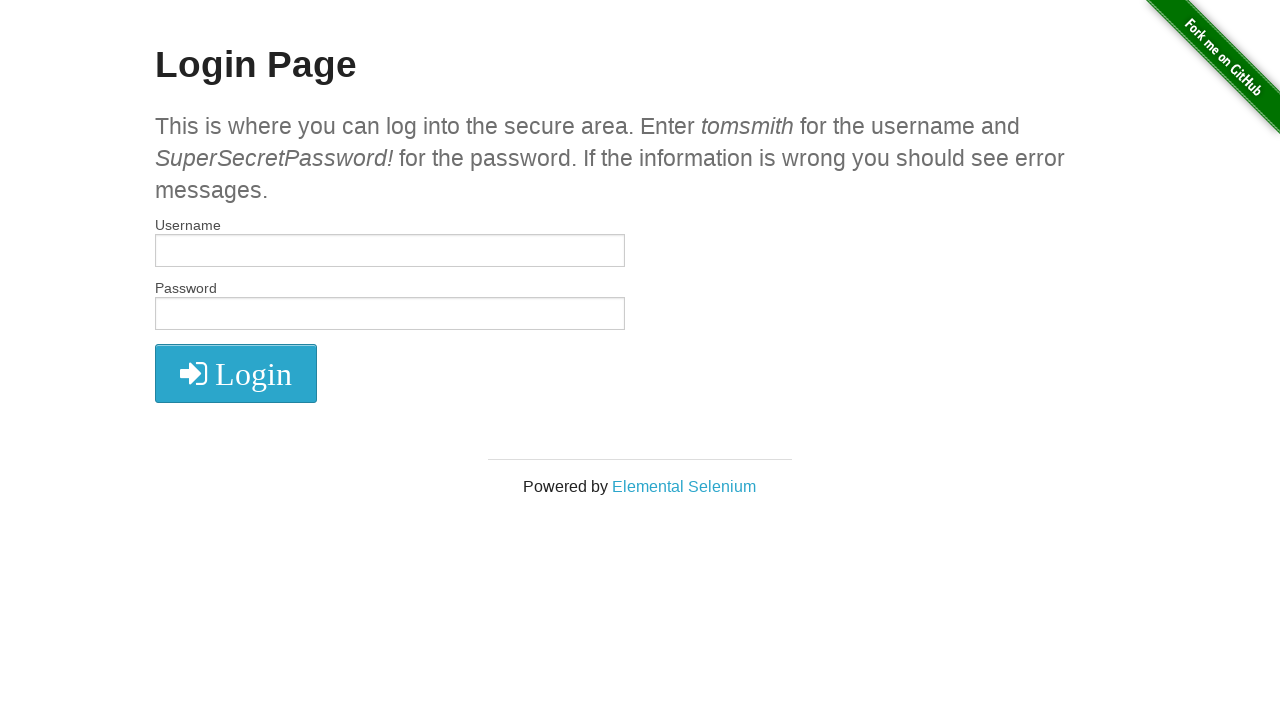

Extracted label texts: ['Username', 'Password']
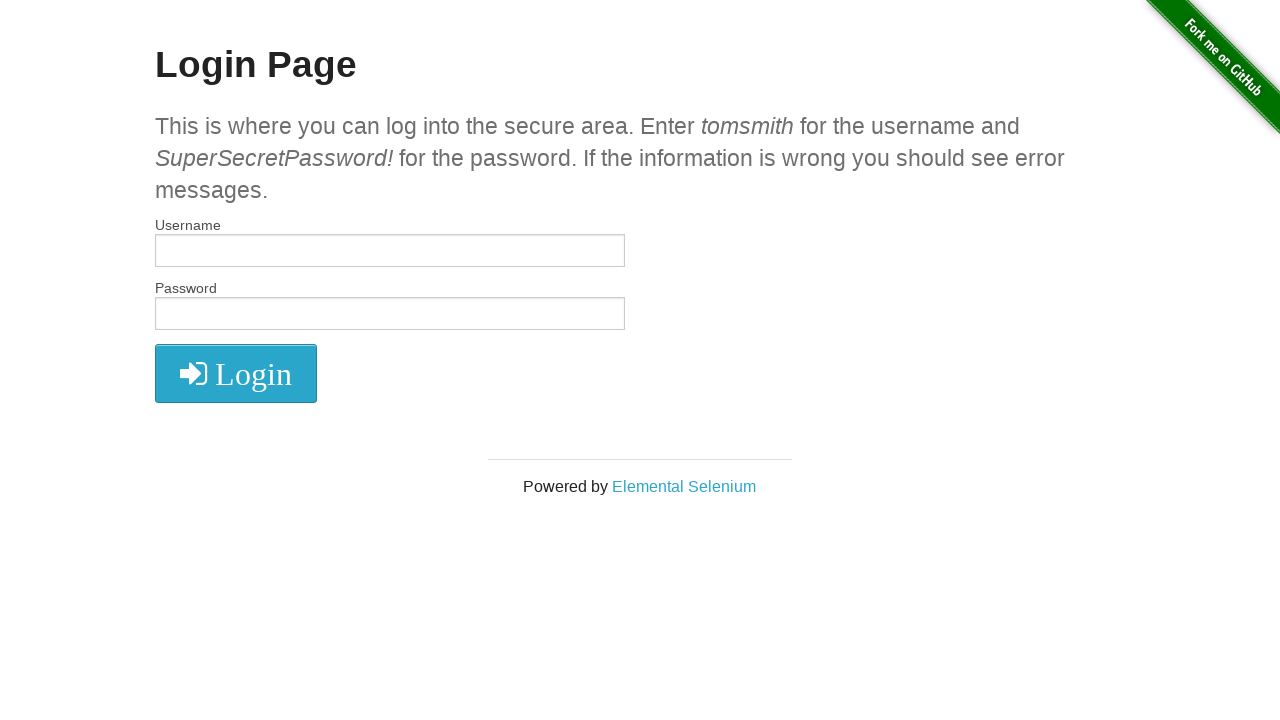

Verified 'Username' label is present
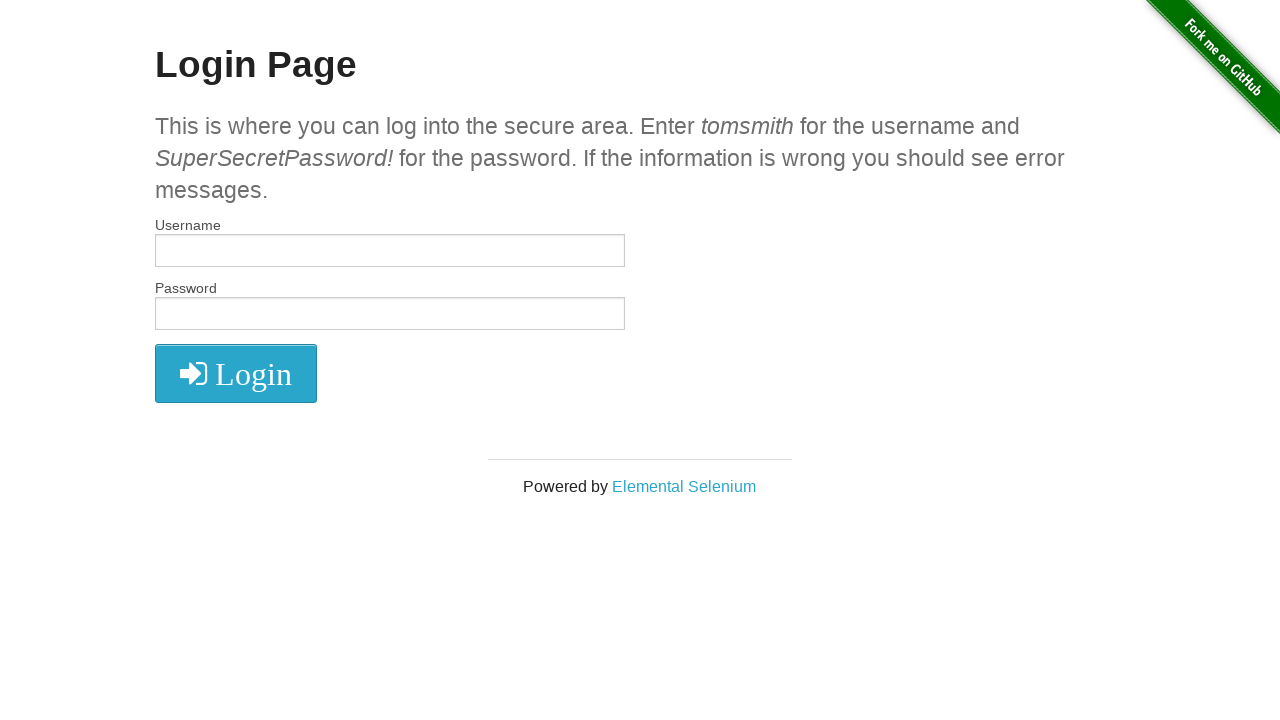

Verified 'Password' label is present
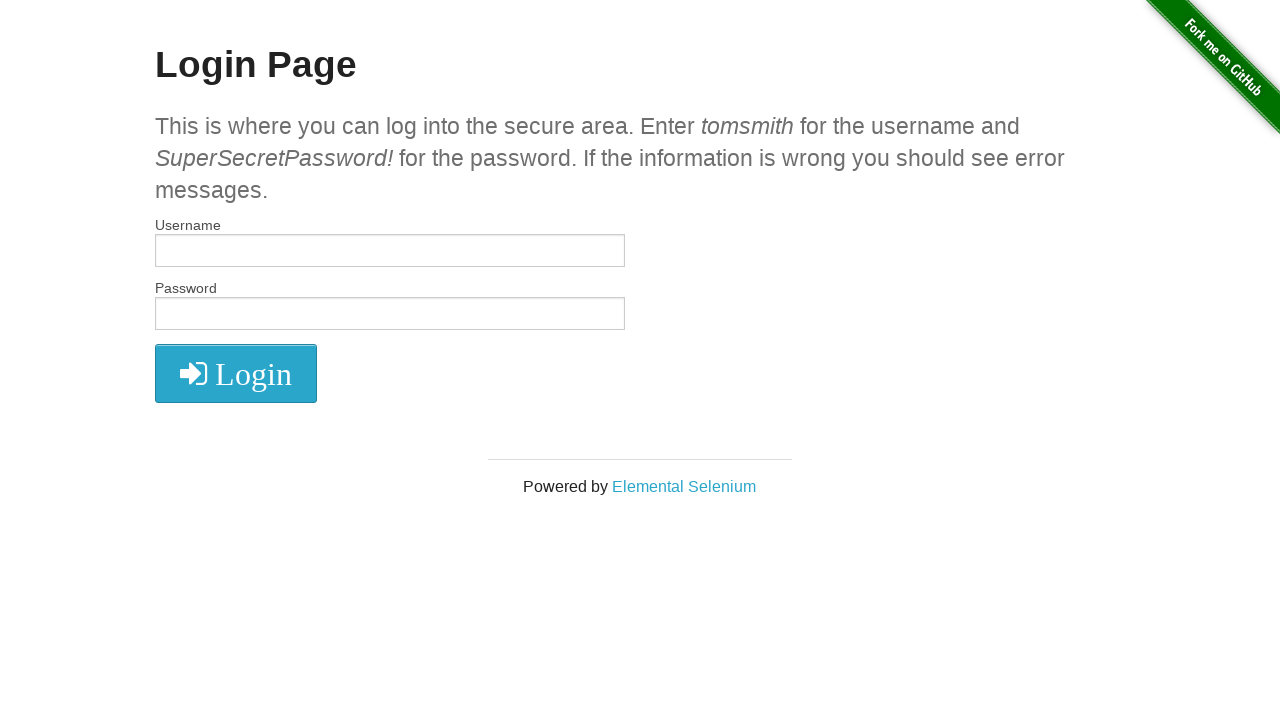

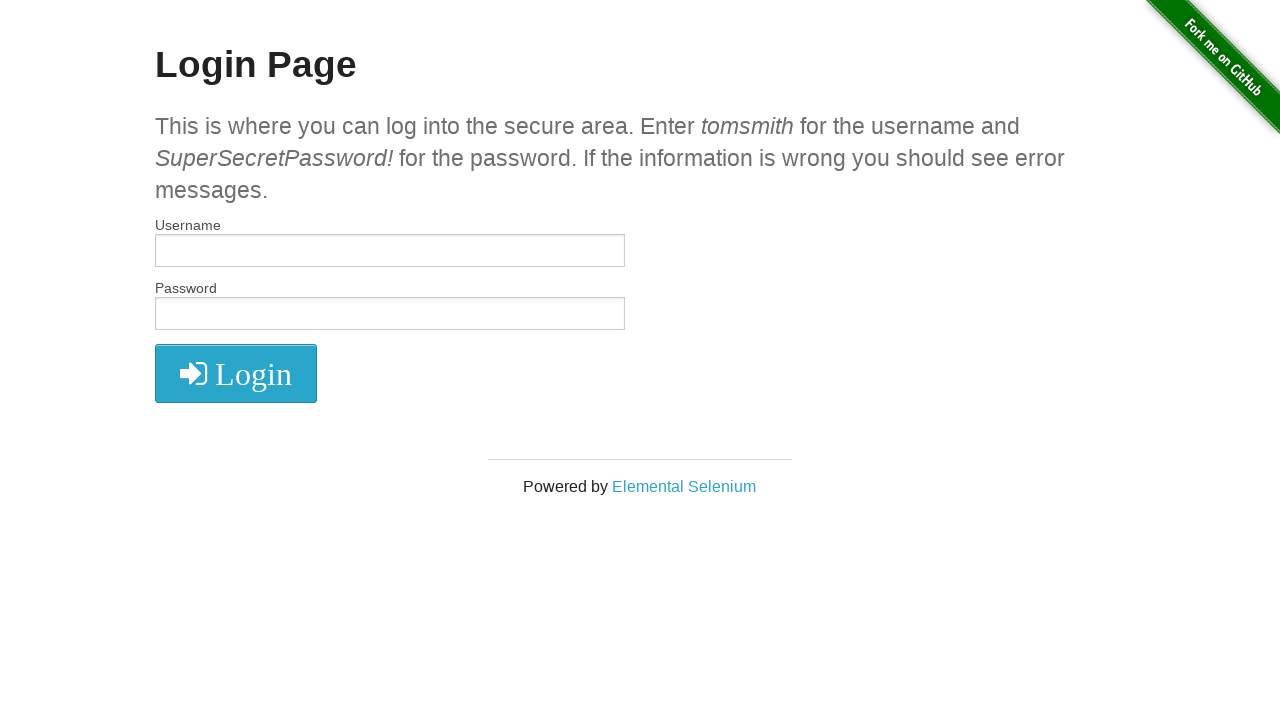